Navigates to Hepsiburada homepage and verifies the page loads successfully

Starting URL: https://www.hepsiburada.com

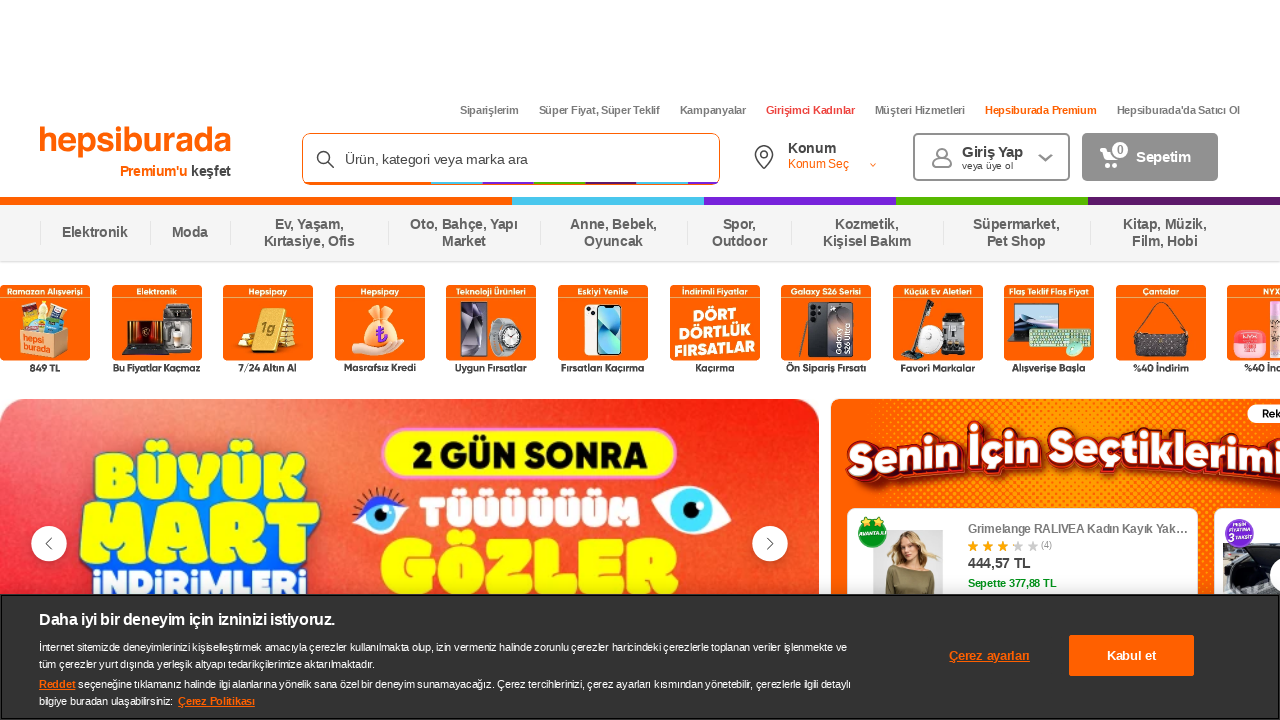

Navigated to Hepsiburada homepage
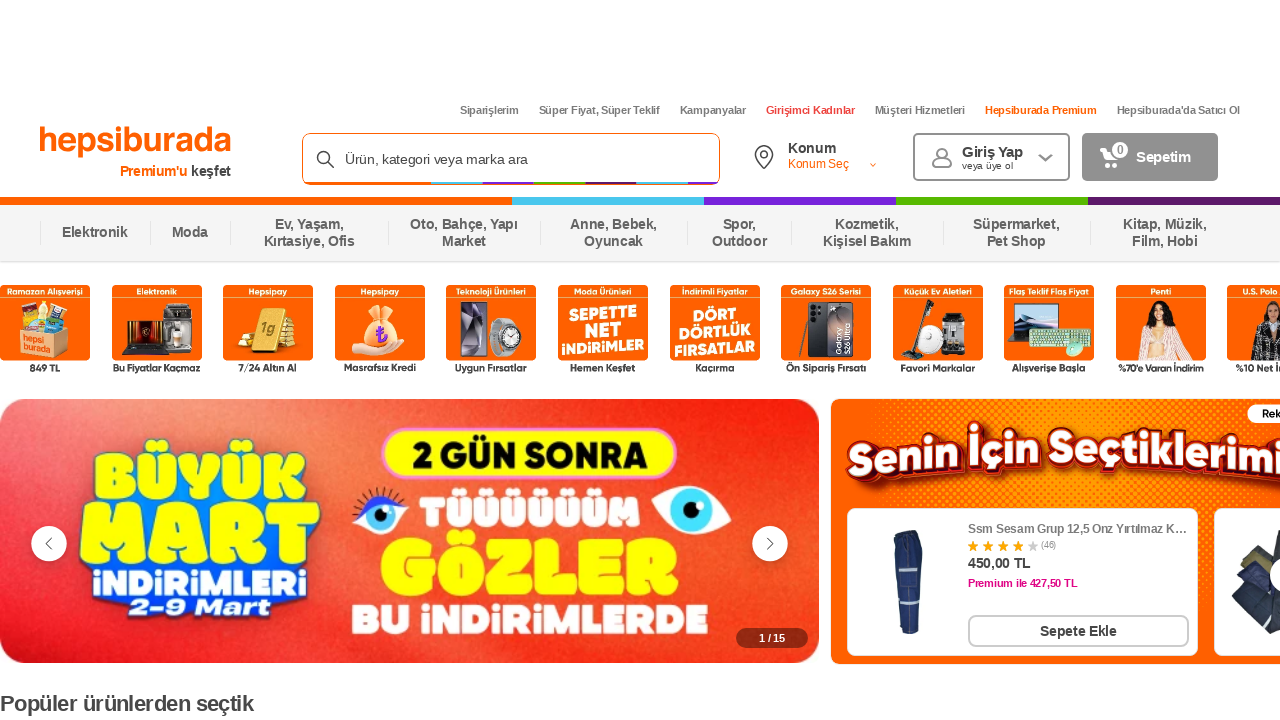

Page DOM content fully loaded
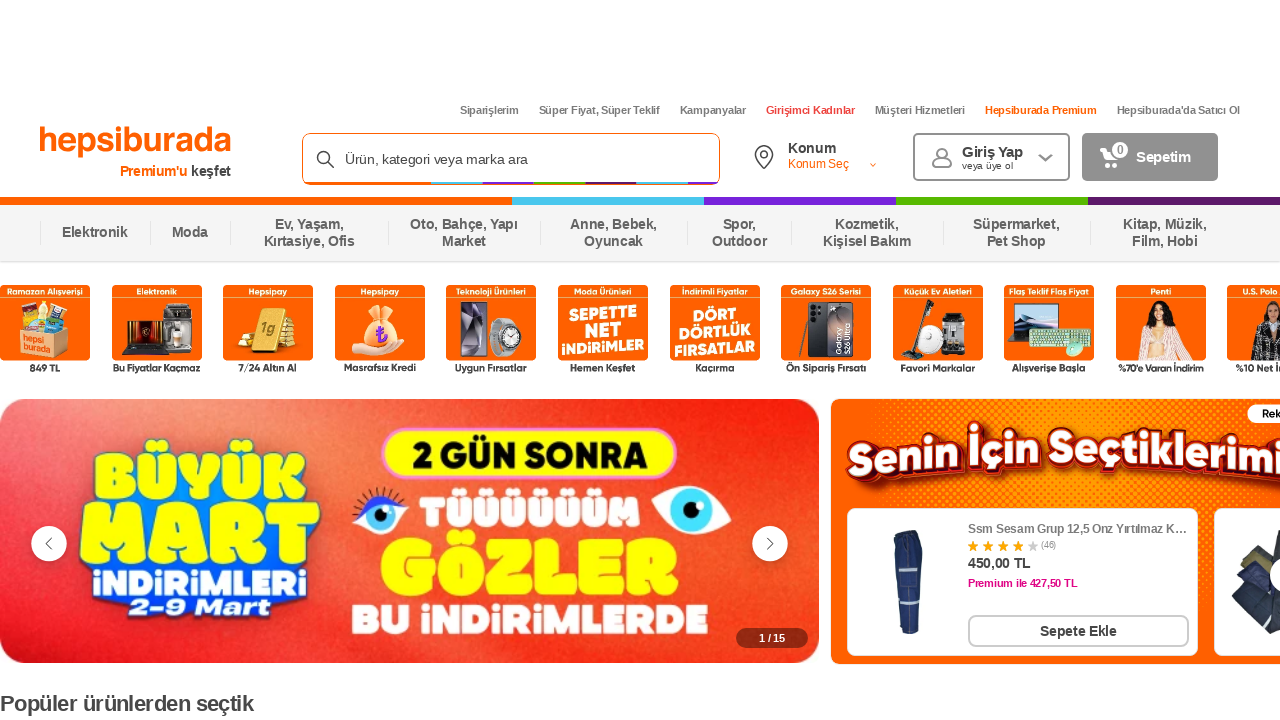

Verified page has a title - page loaded successfully
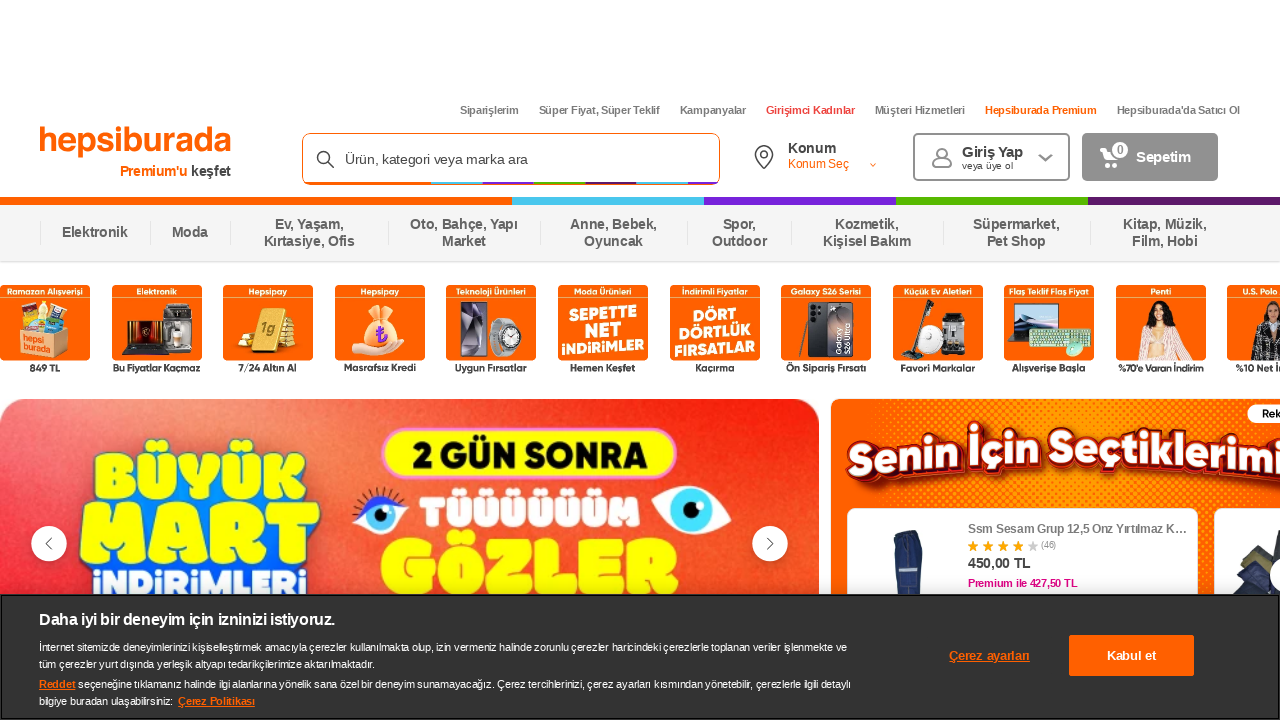

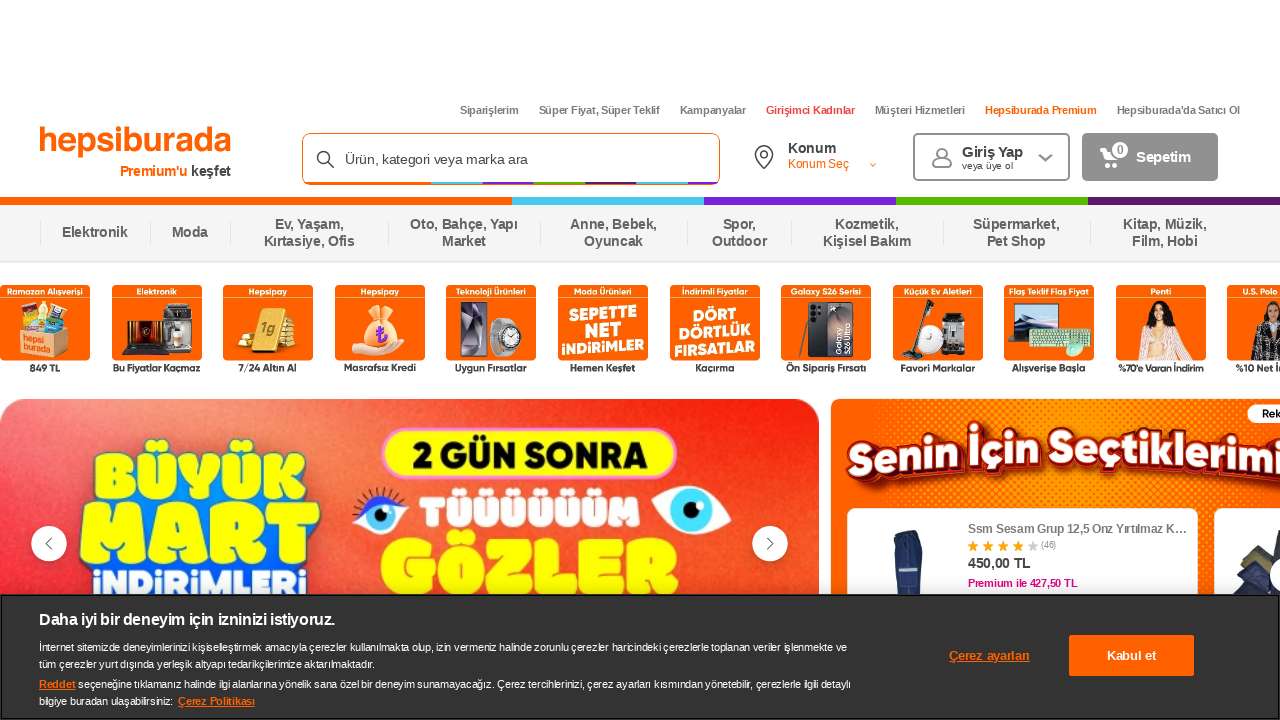